Tests registration form by filling in first name, last name, and email fields, then submitting the form and verifying successful registration

Starting URL: http://suninjuly.github.io/registration1.html

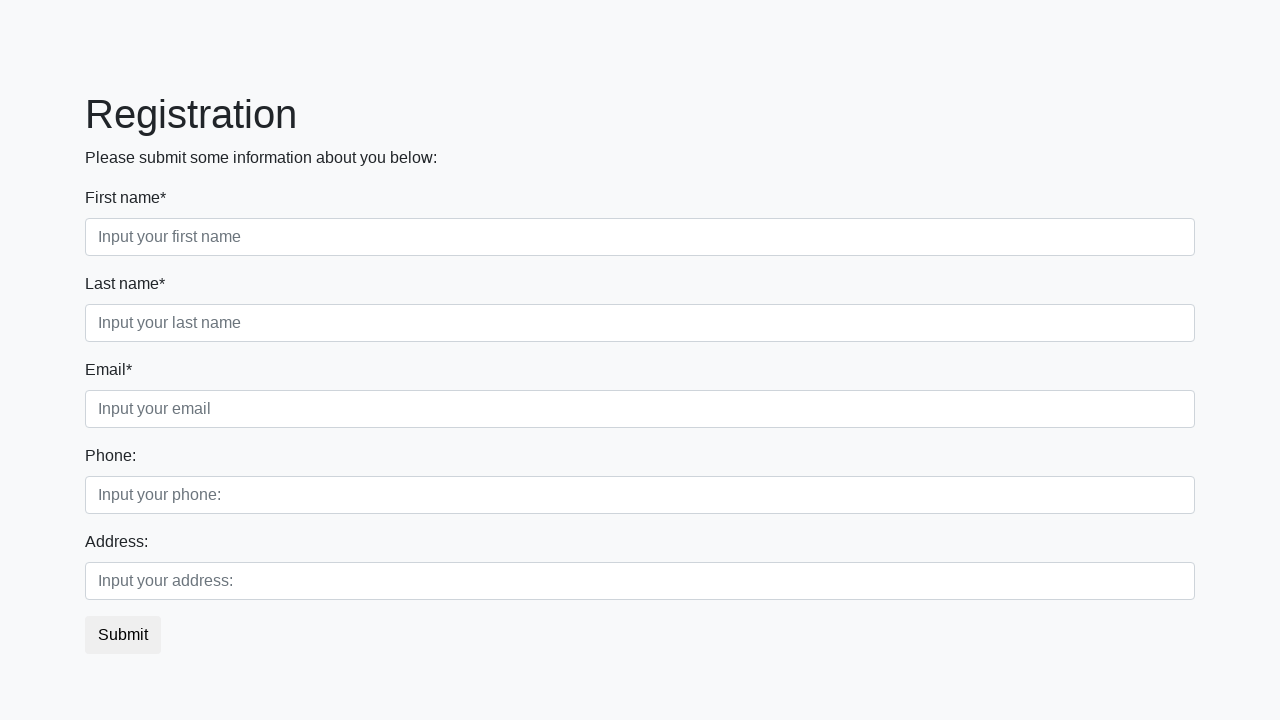

Filled in first name field with 'John' on input[placeholder="Input your first name"]
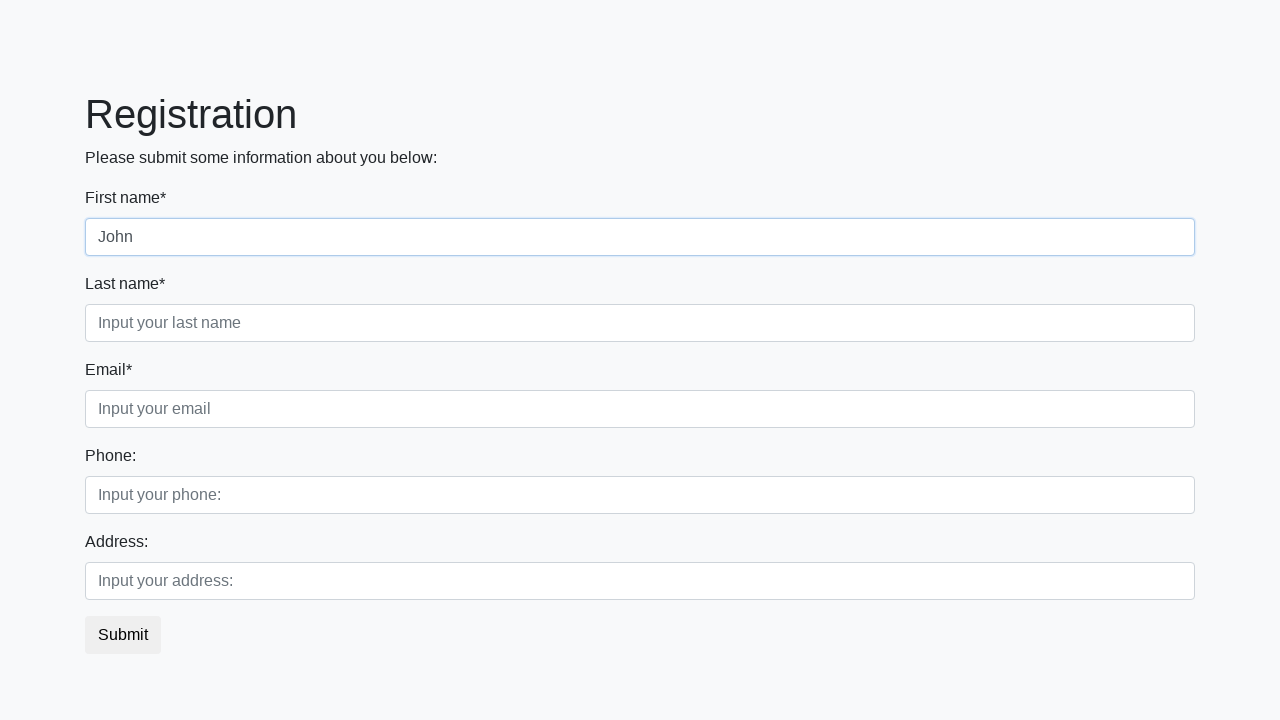

Filled in last name field with 'Smith' on input[placeholder="Input your last name"]
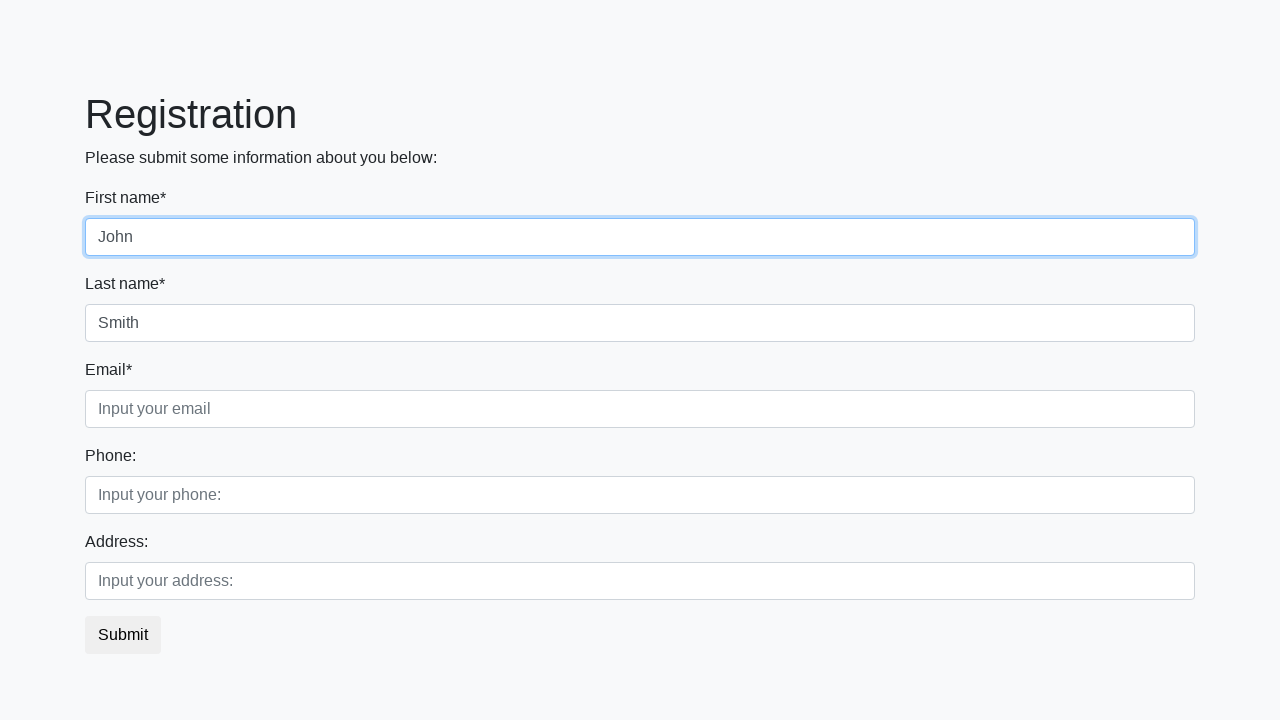

Filled in email field with 'john.smith@example.com' on input[placeholder="Input your email"]
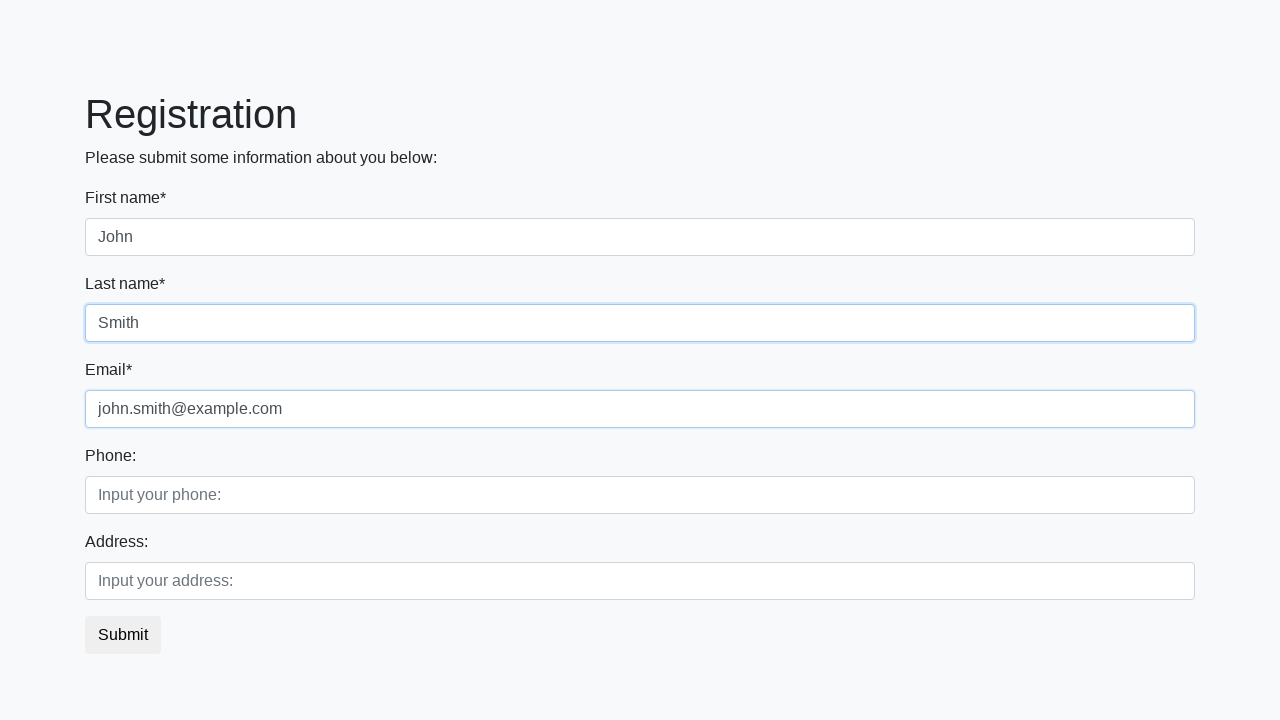

Clicked the registration submit button at (123, 635) on button.btn
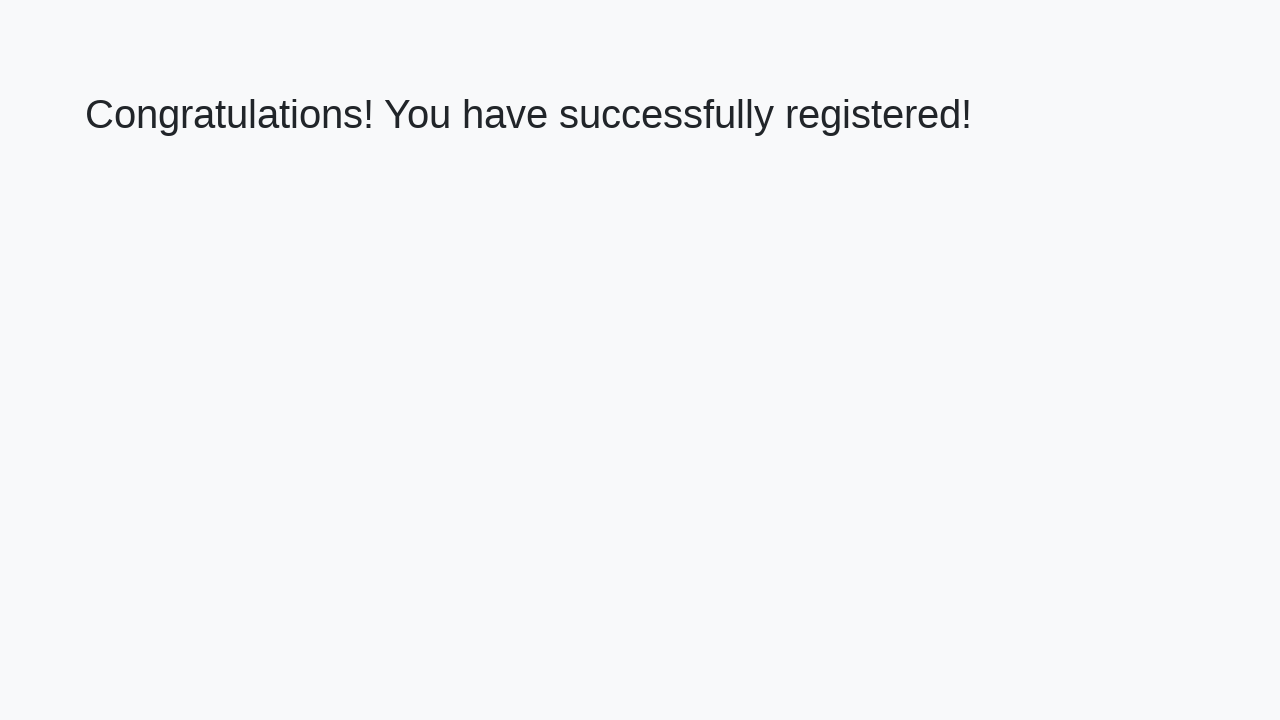

Registration confirmation heading loaded
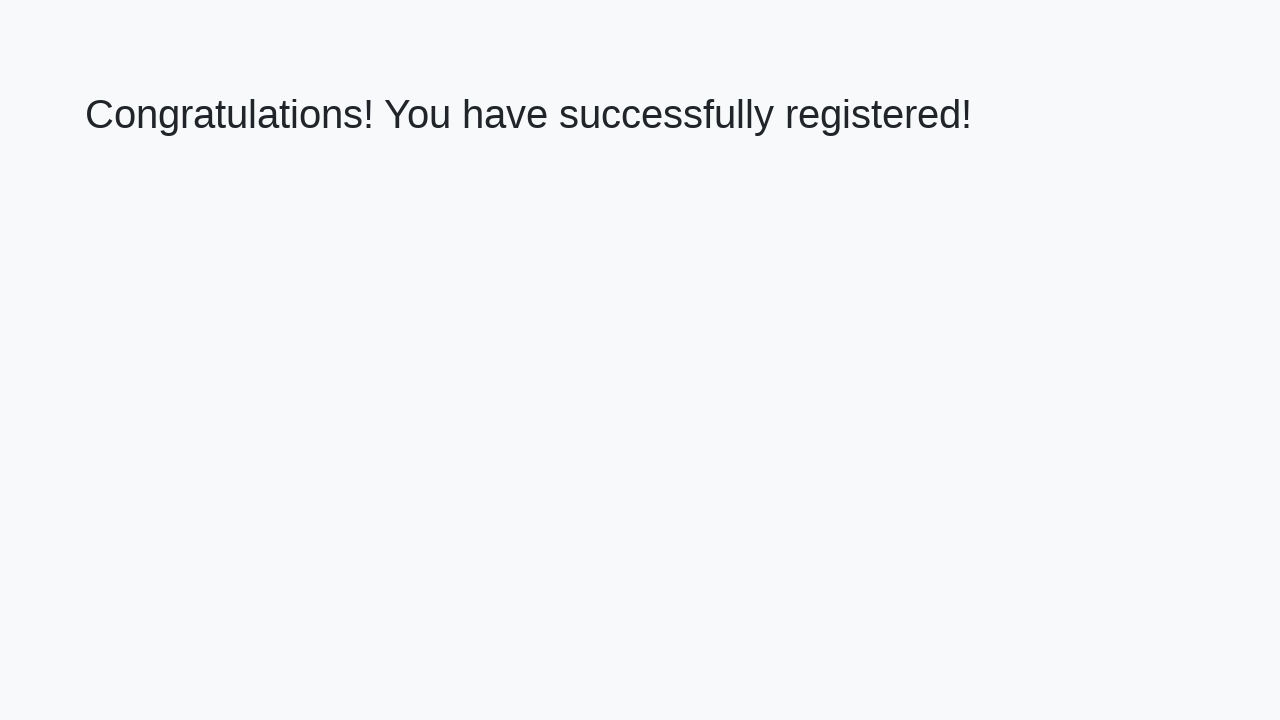

Retrieved welcome text: 'Congratulations! You have successfully registered!'
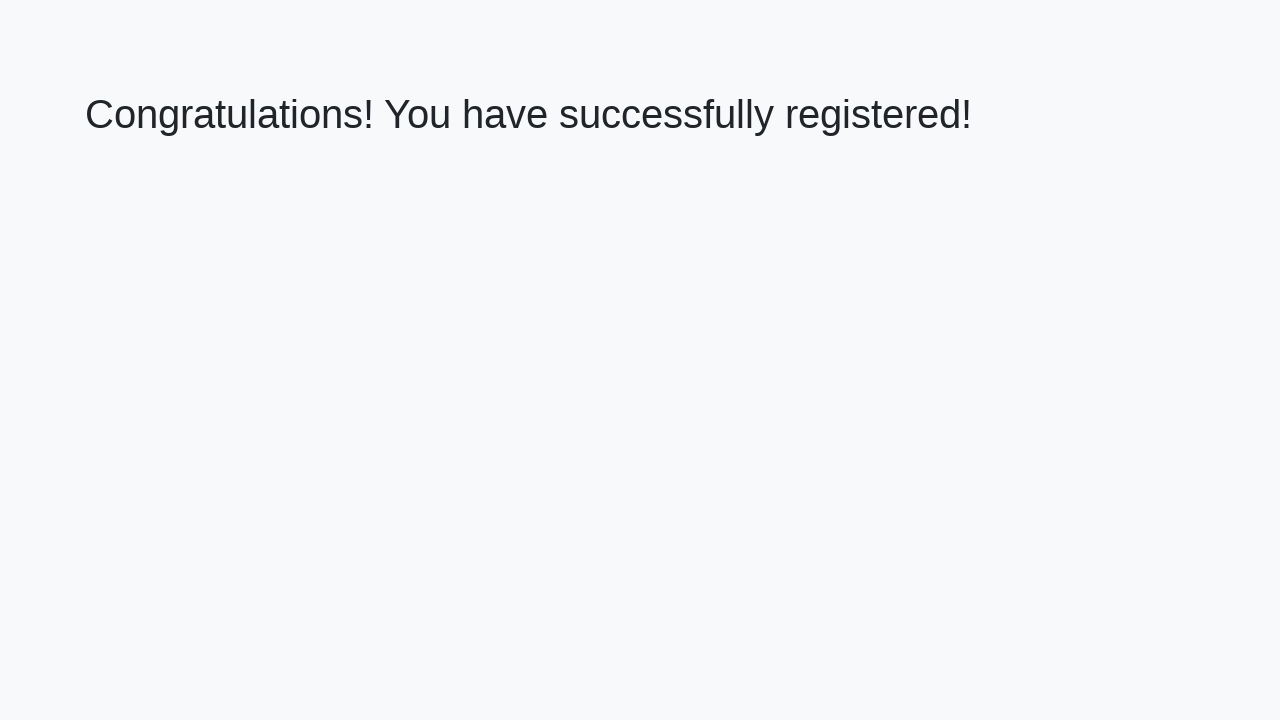

Verified successful registration message matches expected text
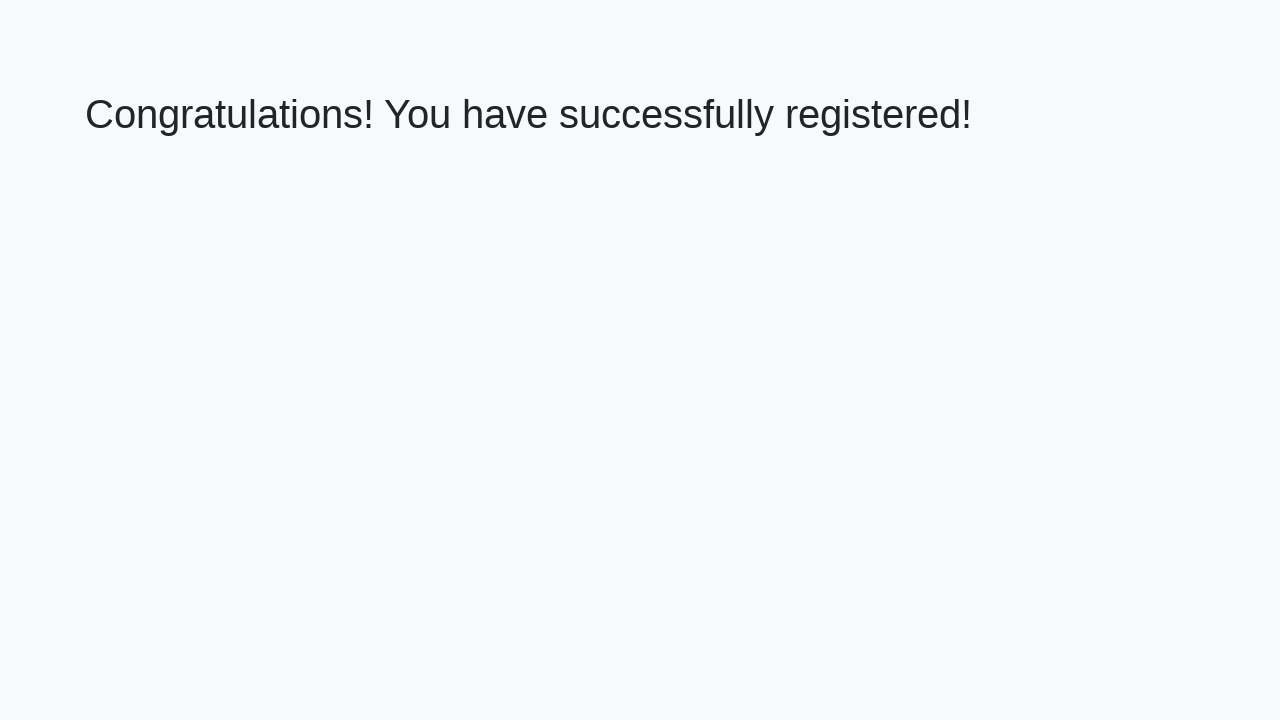

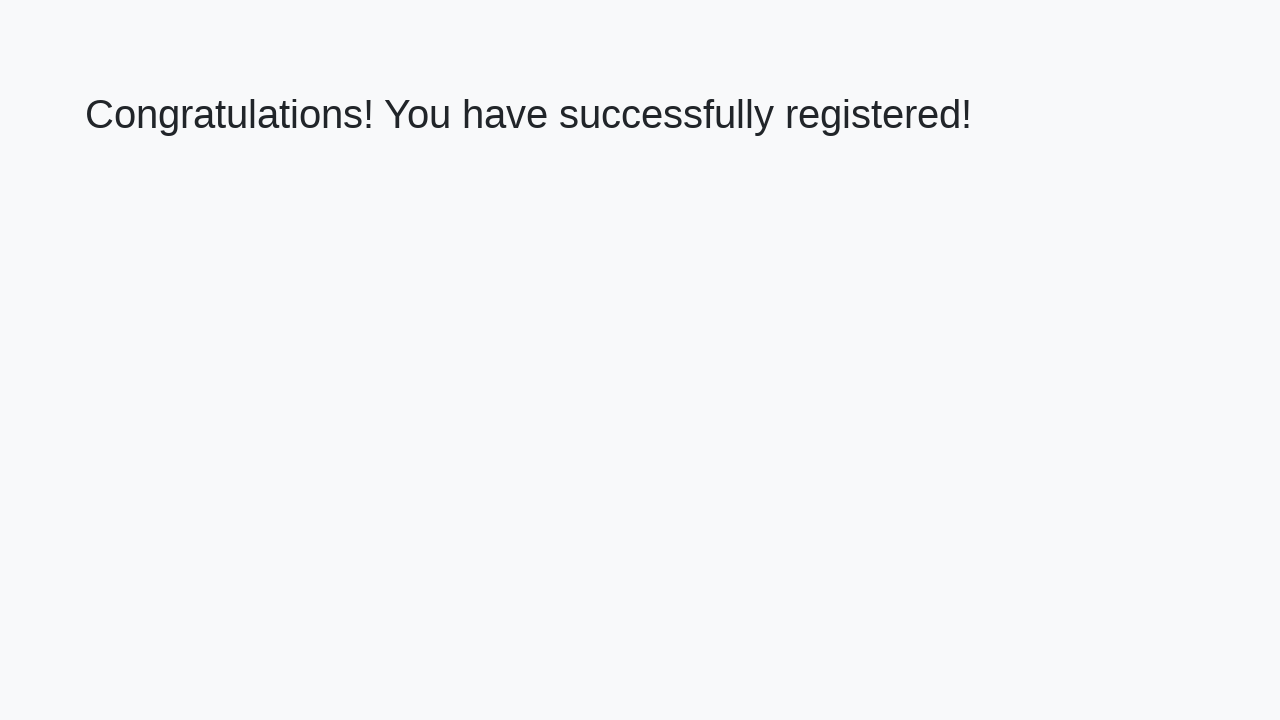